Tests registration form validation with empty data, verifying all required field error messages are displayed

Starting URL: https://alada.vn/tai-khoan/dang-ky.html

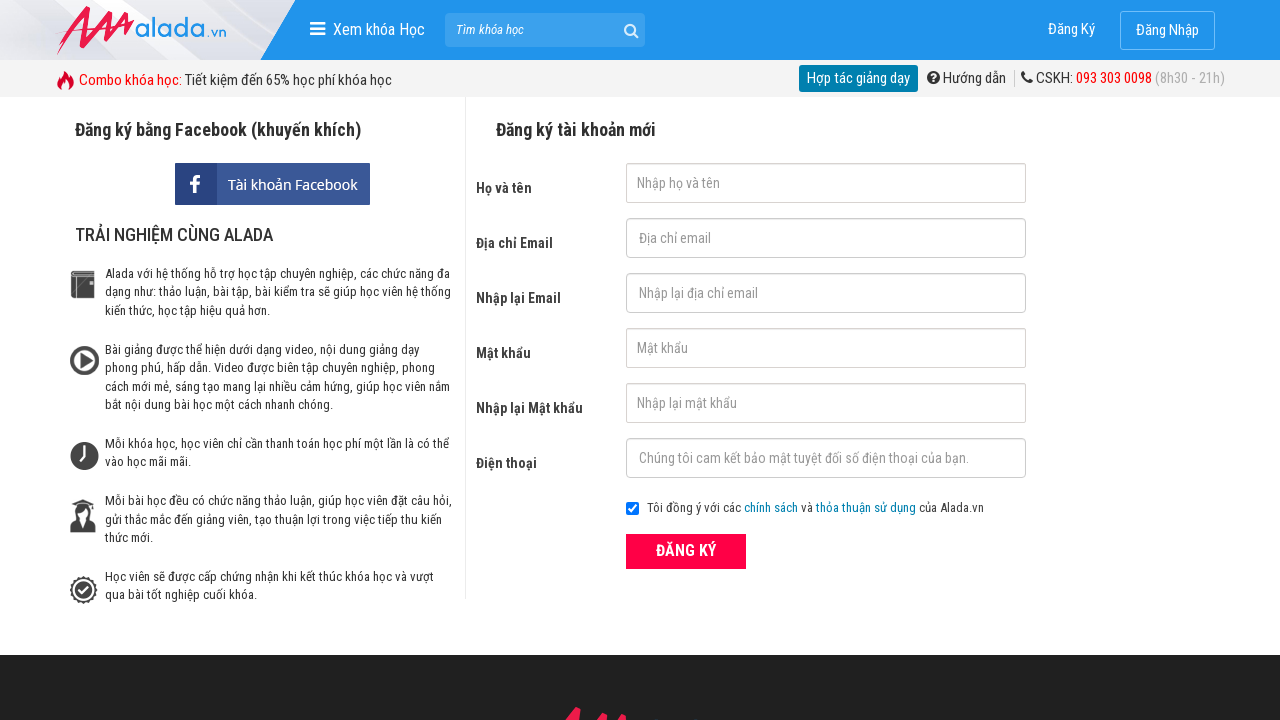

Clicked submit button to trigger form validation at (686, 551) on button[type='submit']
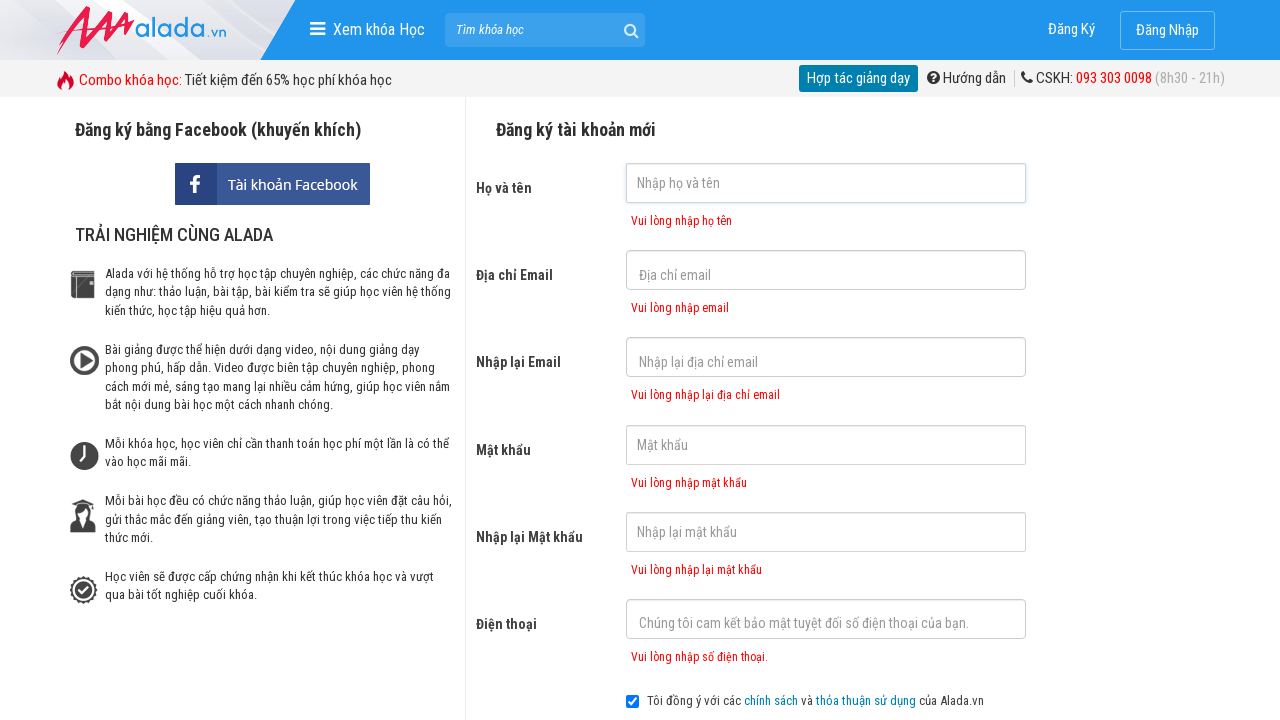

First name error message appeared
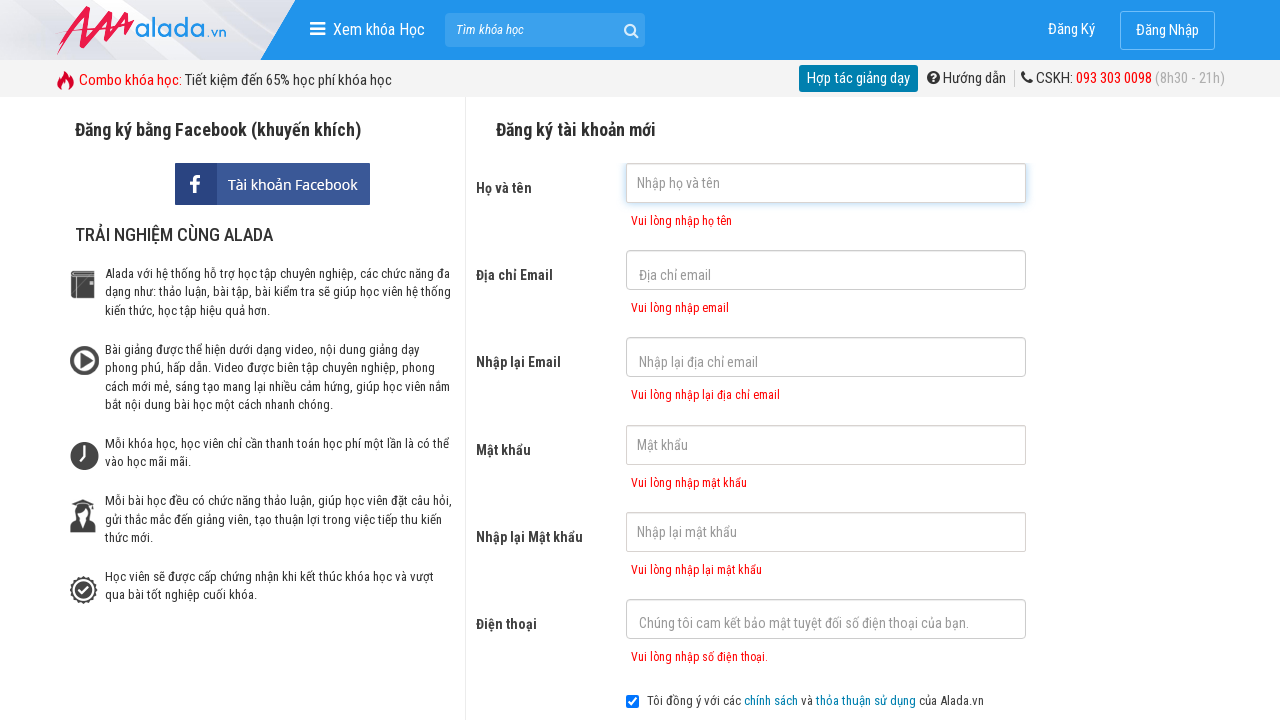

Email error message appeared
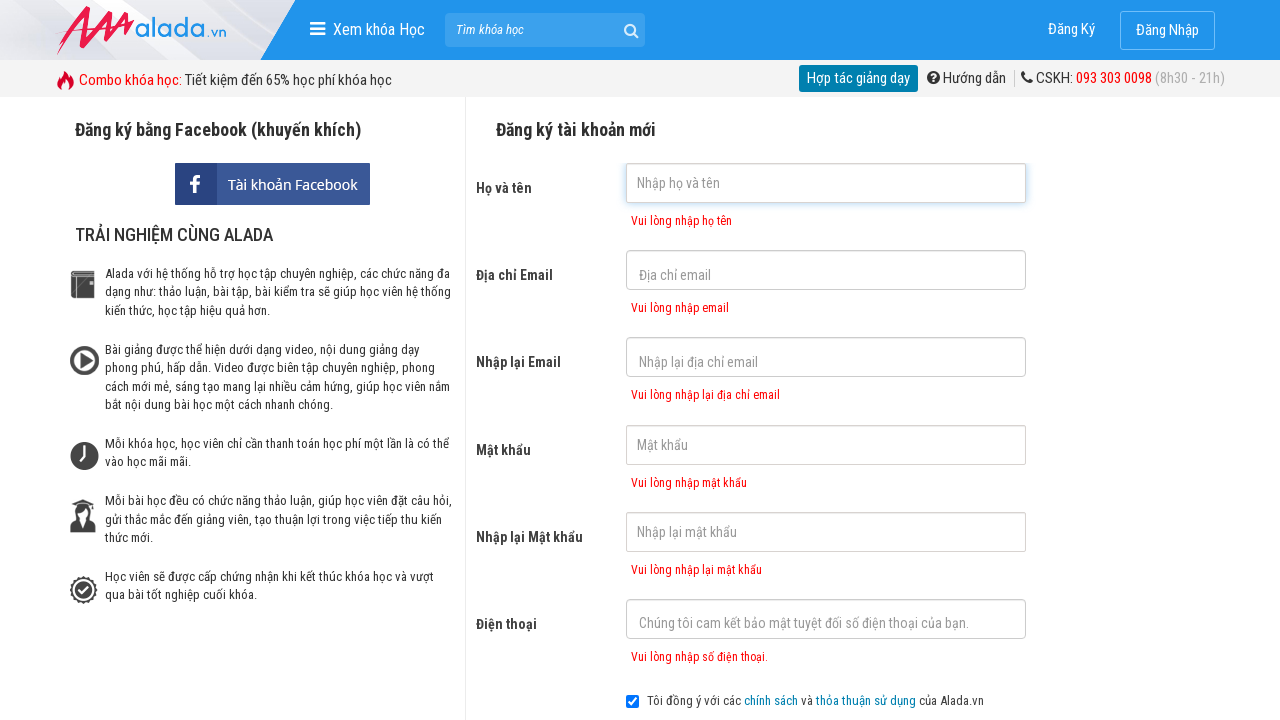

Confirm email error message appeared
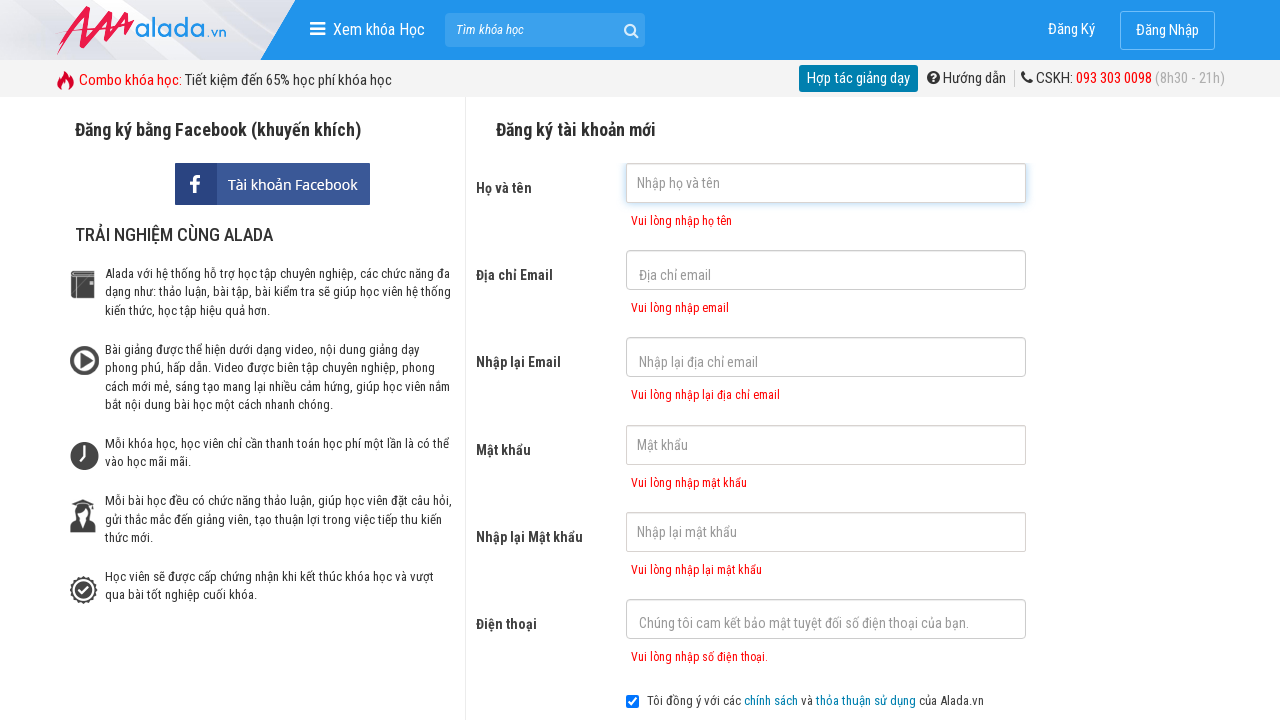

Password error message appeared
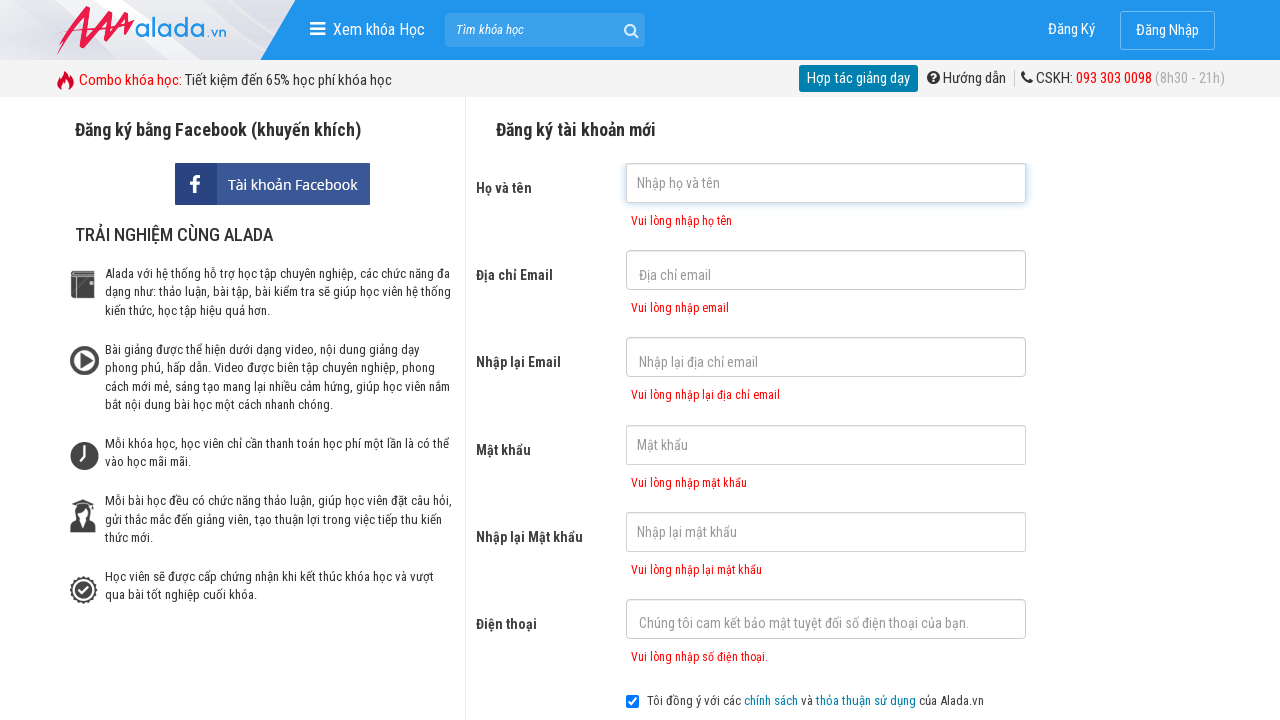

Confirm password error message appeared
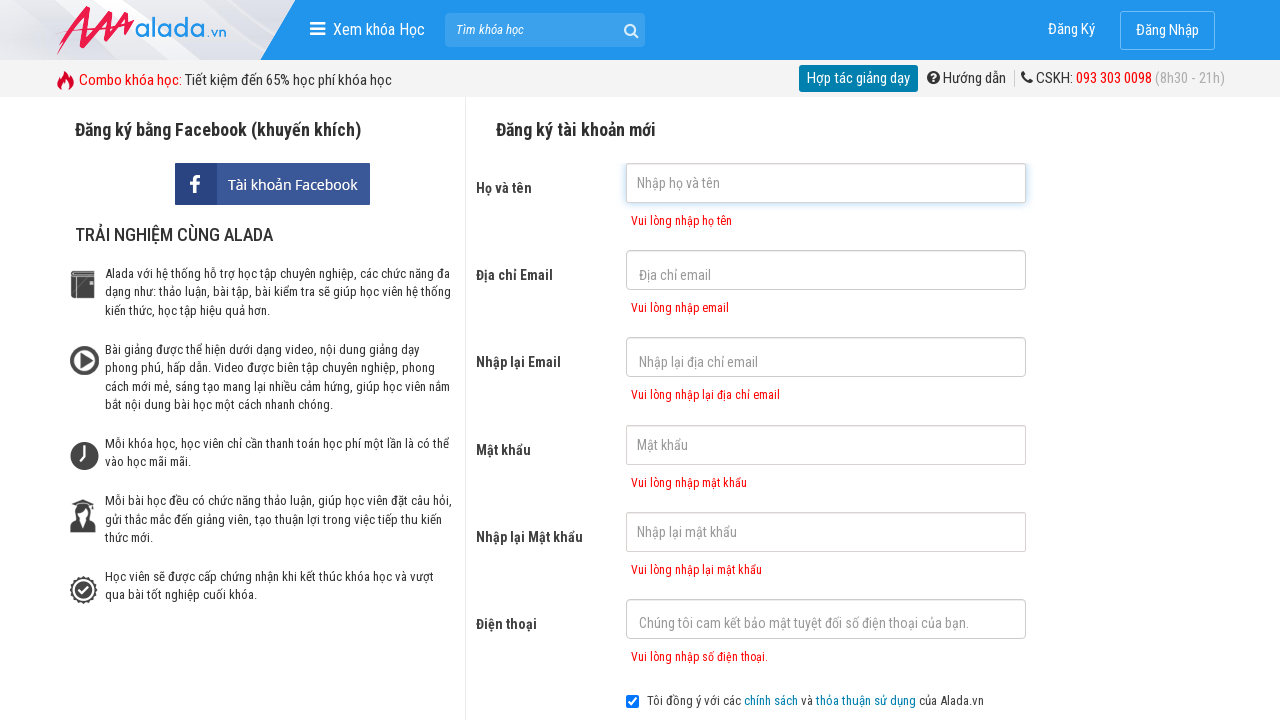

Phone number error message appeared
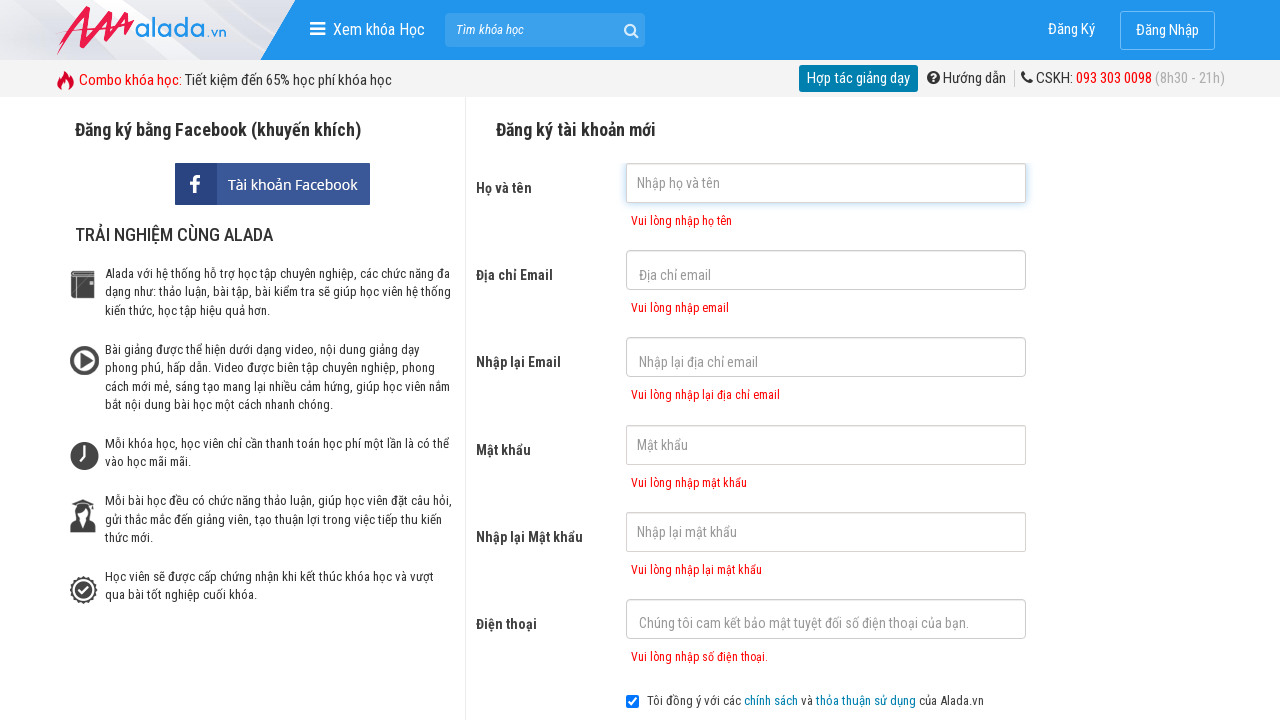

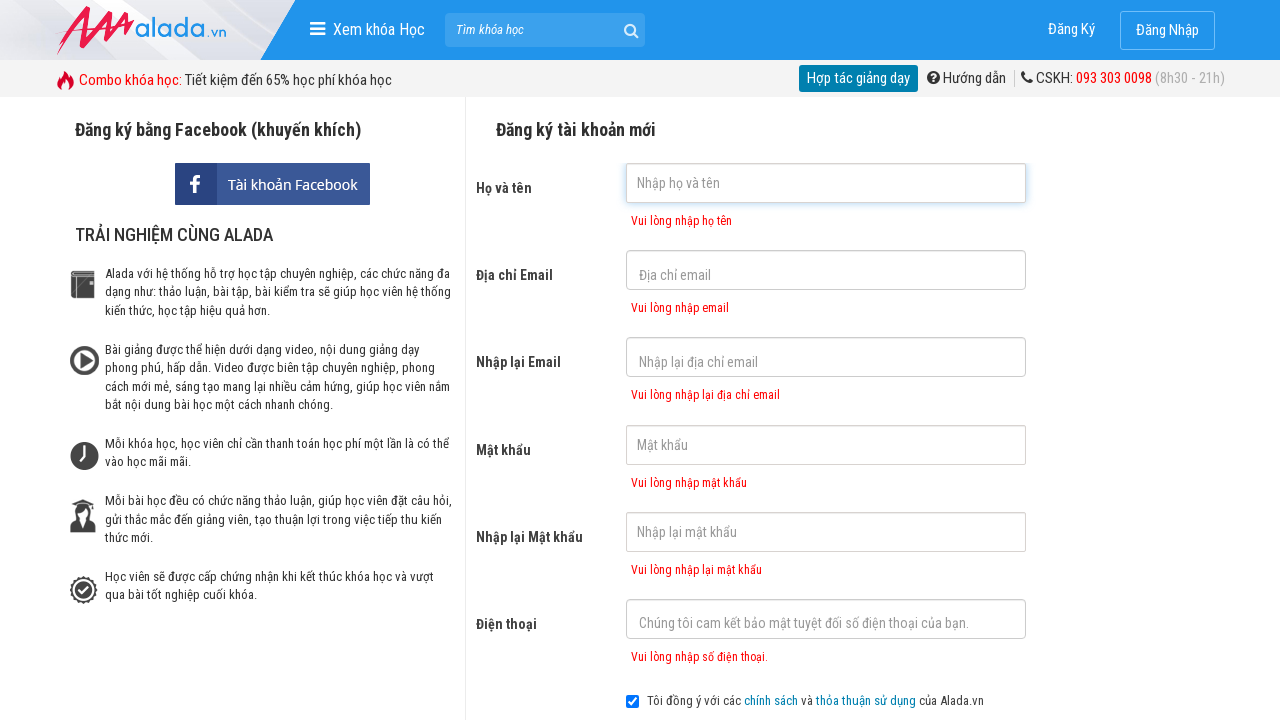